Navigates to a Selenium test page and clicks on console log and console error buttons to trigger JavaScript console messages

Starting URL: https://www.selenium.dev/selenium/web/bidi/logEntryAdded.html

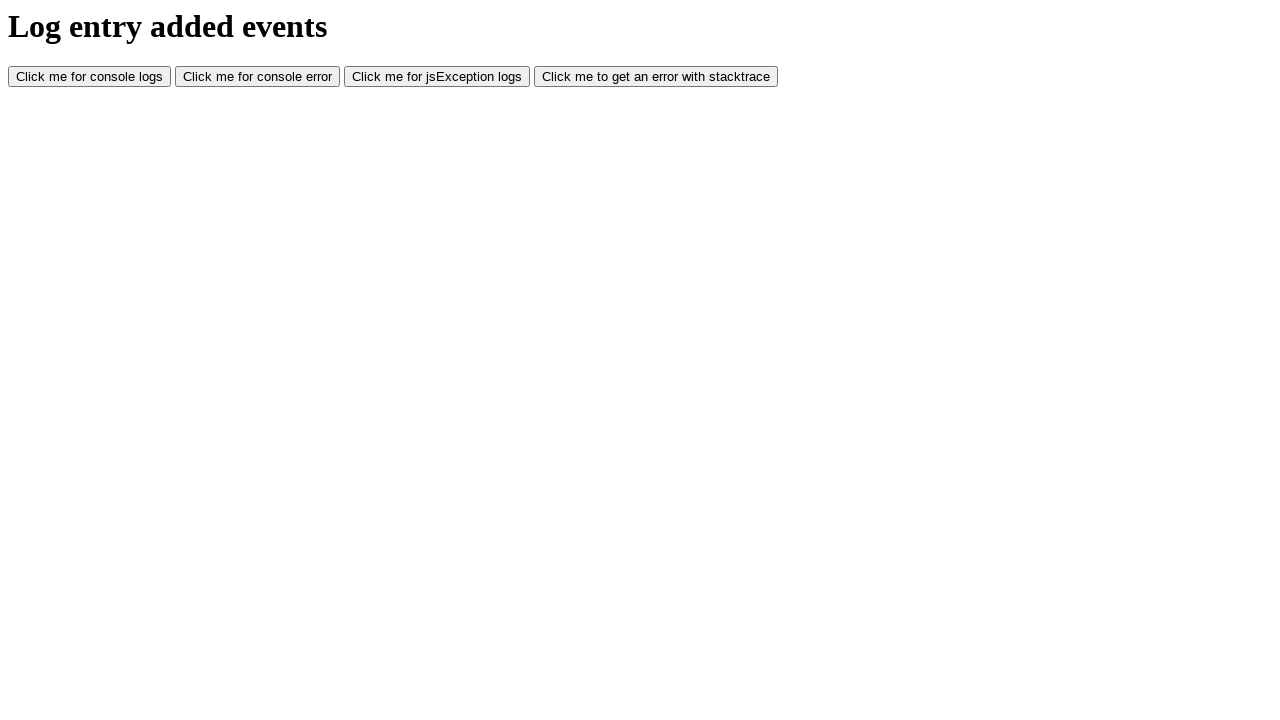

Navigated to Selenium test page for console log testing
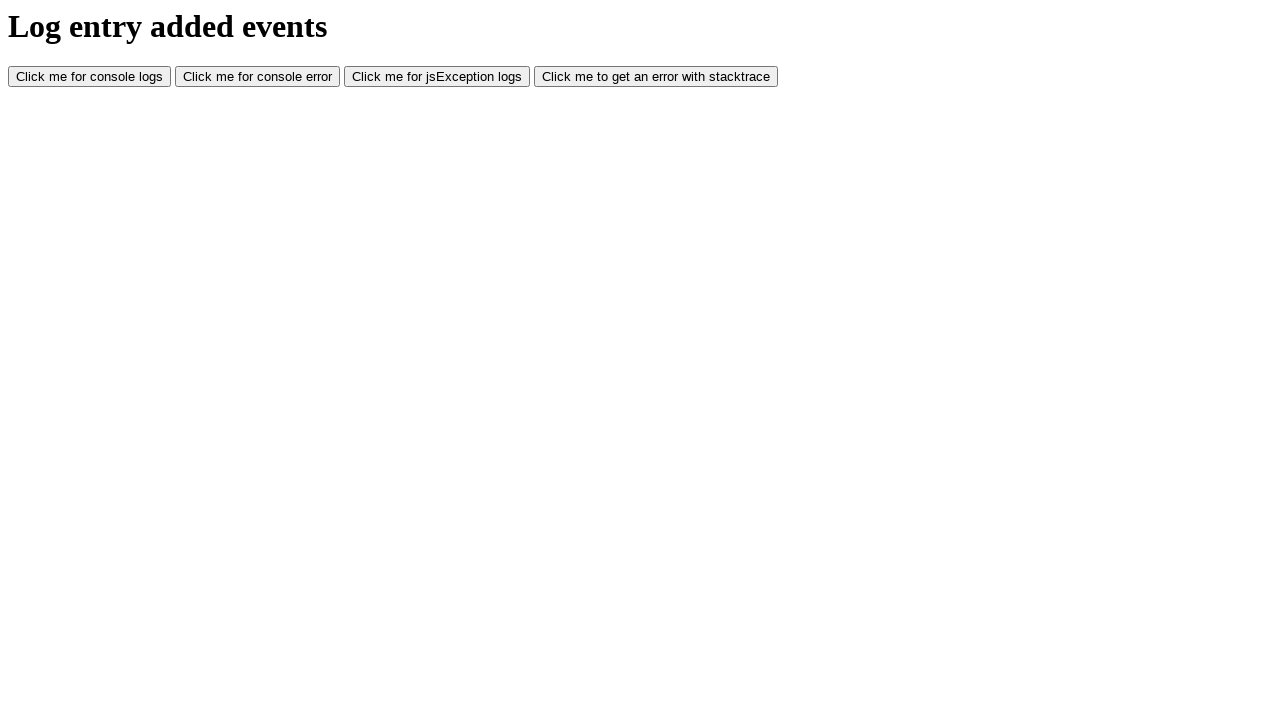

Clicked console log button to trigger console log message at (90, 77) on #consoleLog
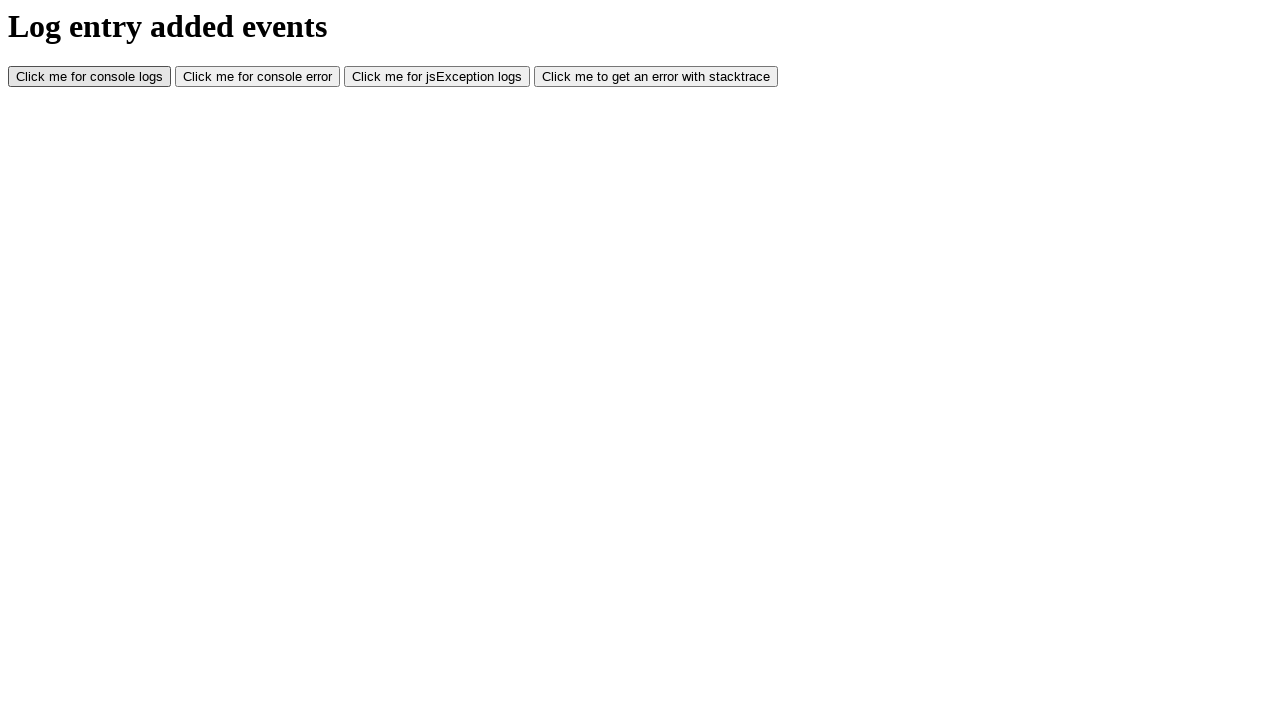

Clicked console error button to trigger console error message at (258, 77) on #consoleError
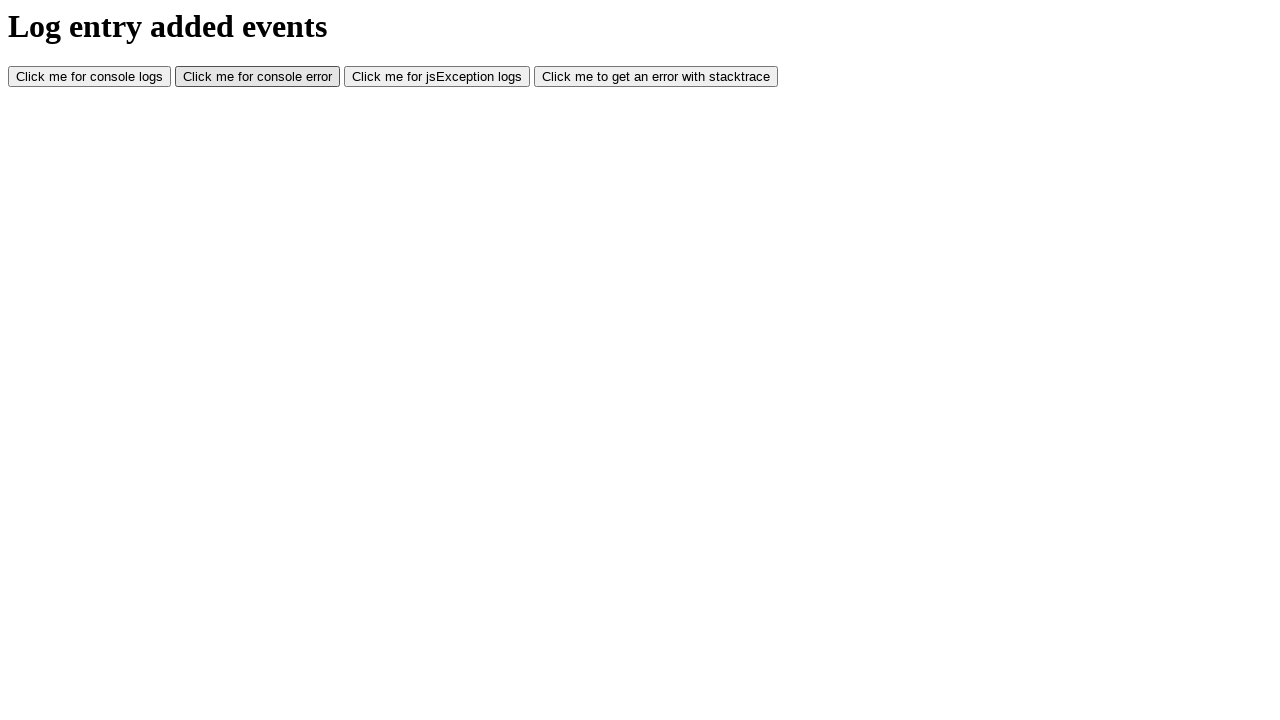

Waited for console messages to be processed
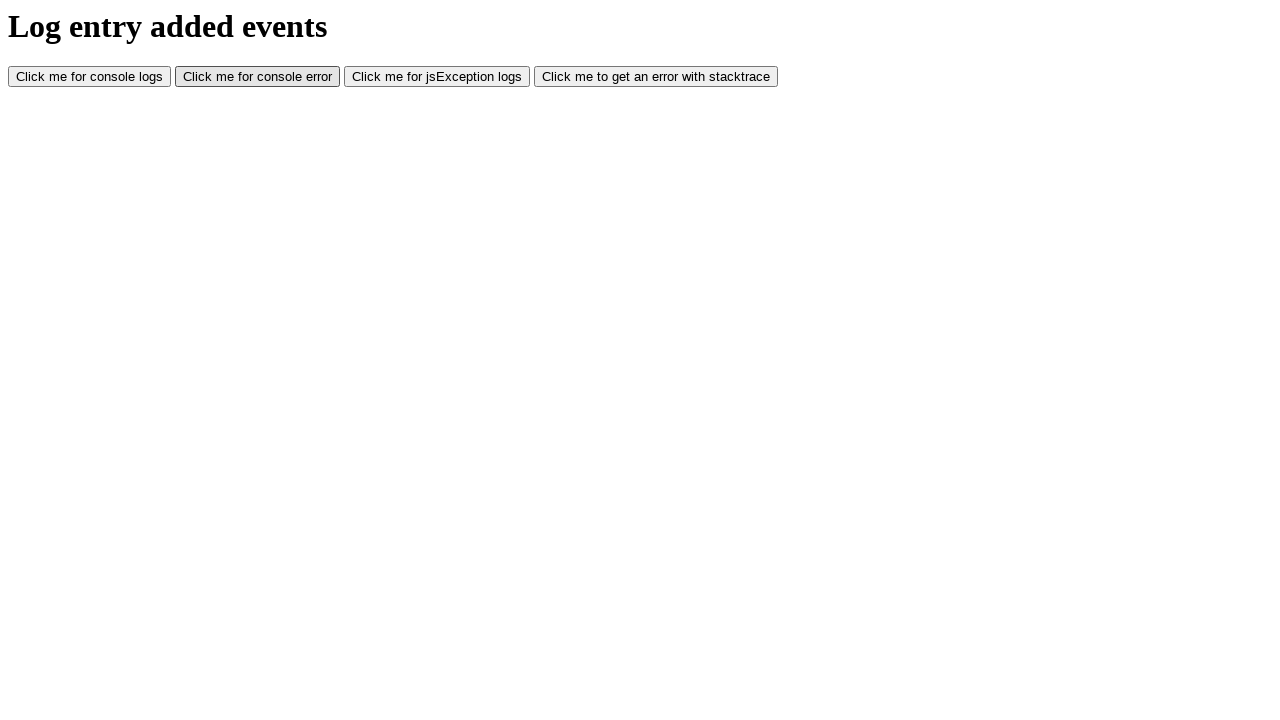

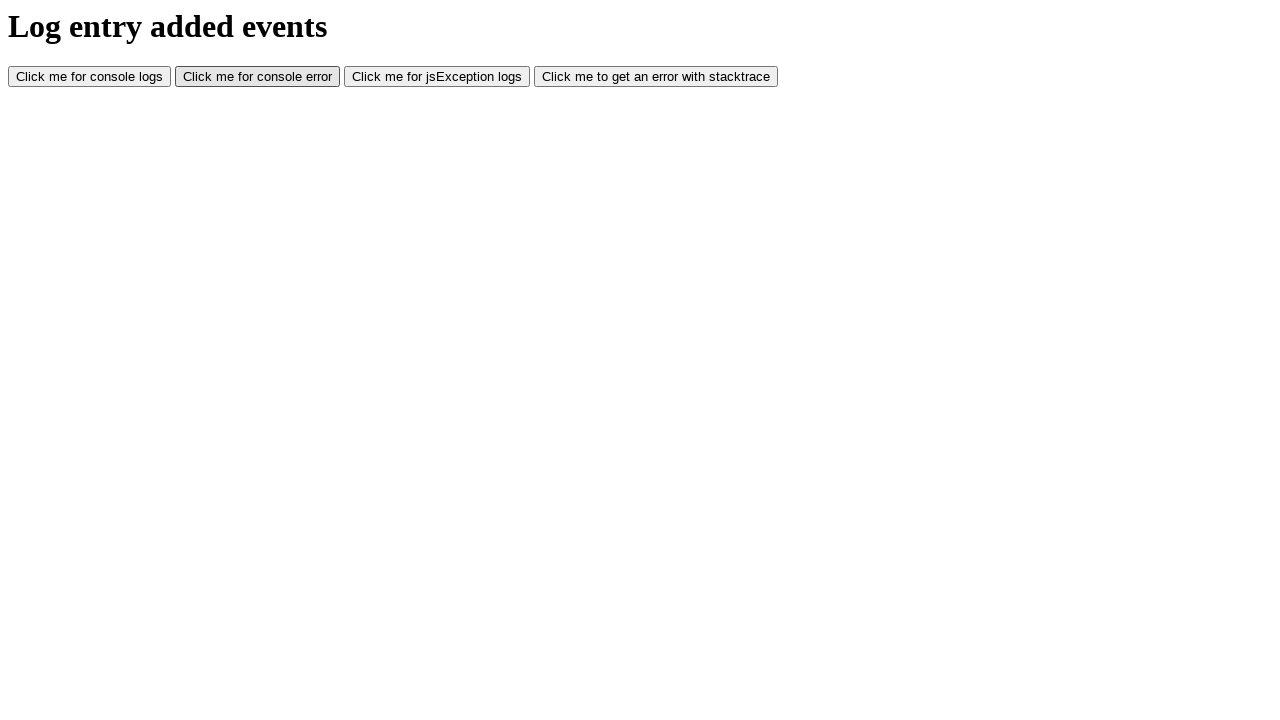